Tests dynamic element addition and removal by clicking add button to create an element, then clicking delete to remove it

Starting URL: https://practice.cydeo.com/add_remove_elements/

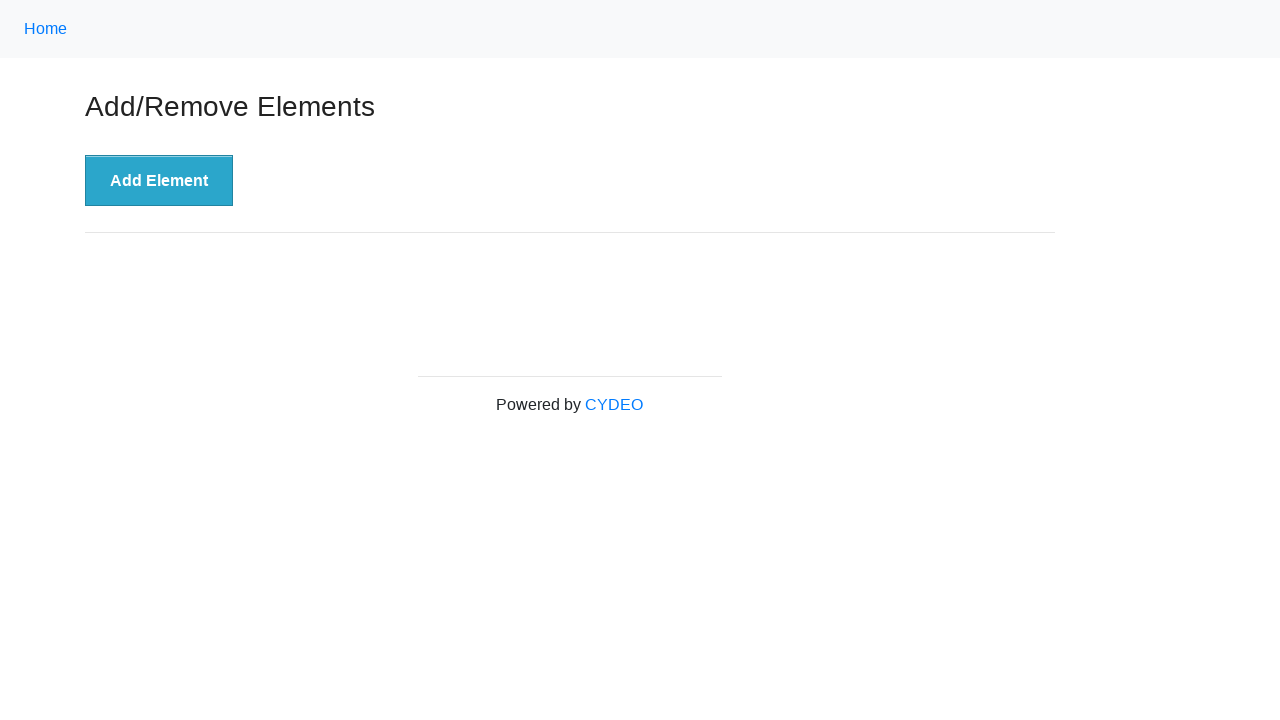

Navigated to add/remove elements practice page
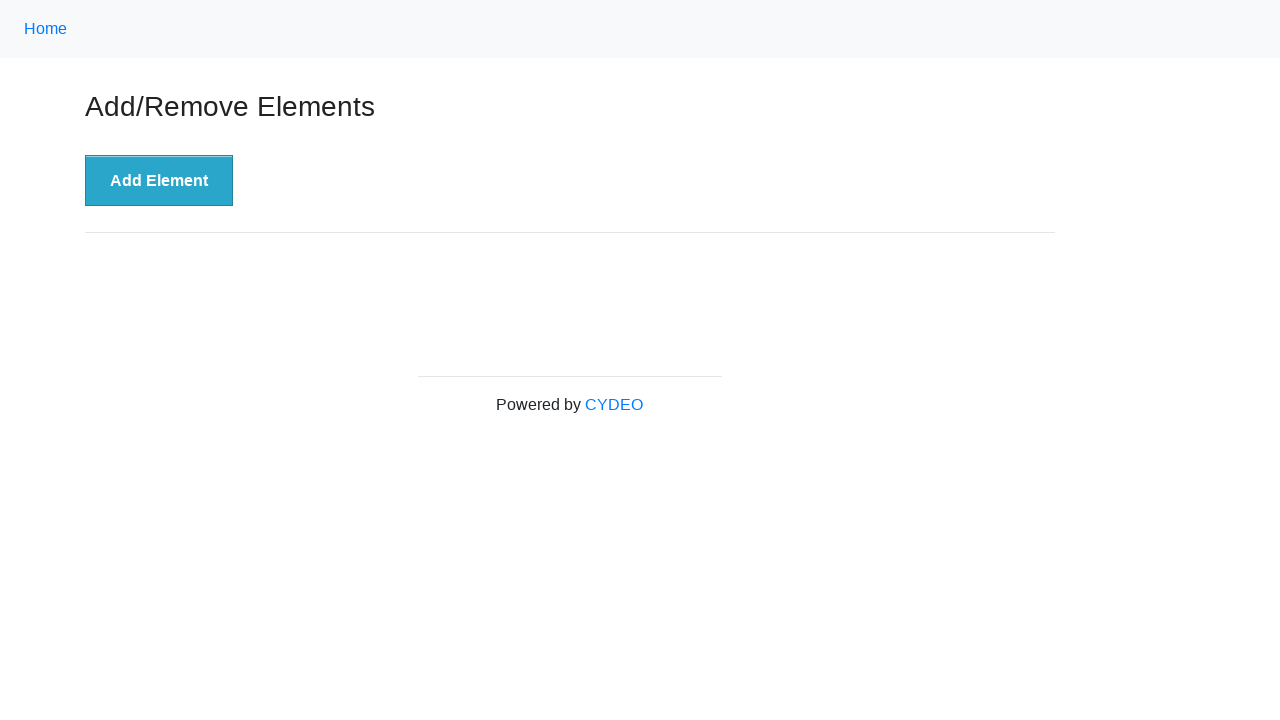

Clicked Add Element button to create a new delete button at (159, 181) on button[onclick='addElement()']
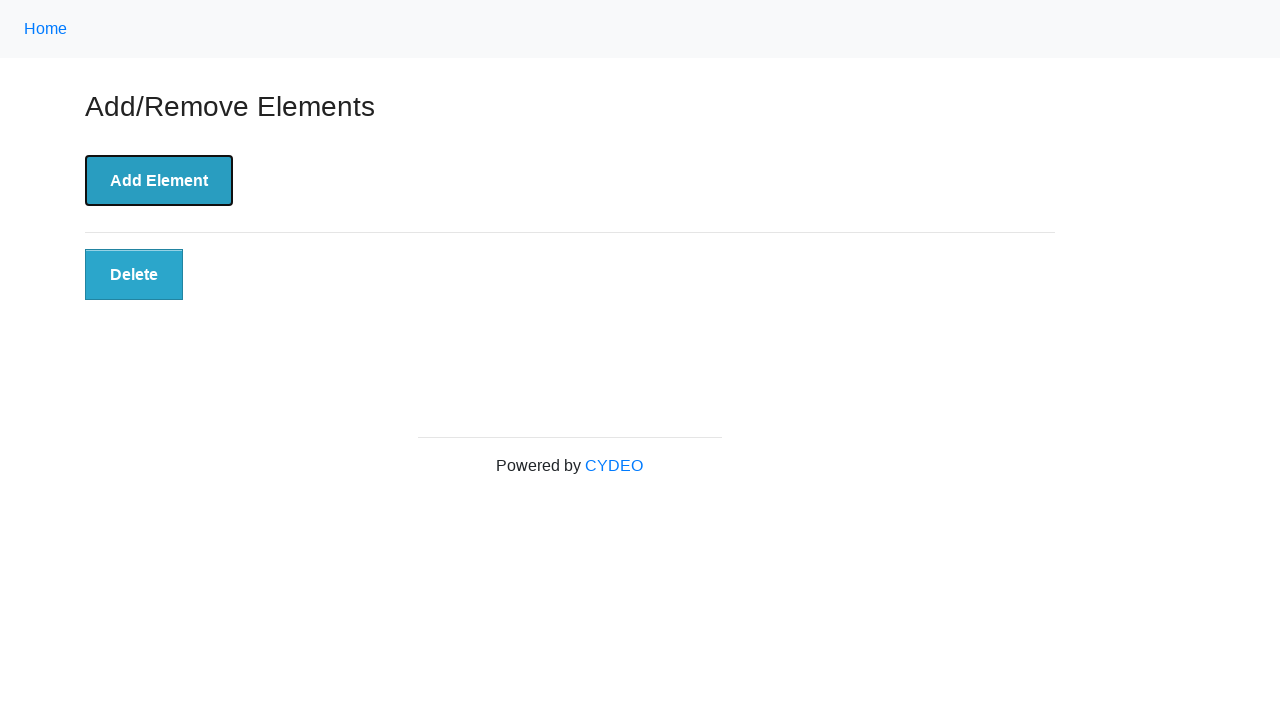

Delete button appeared after clicking Add Element
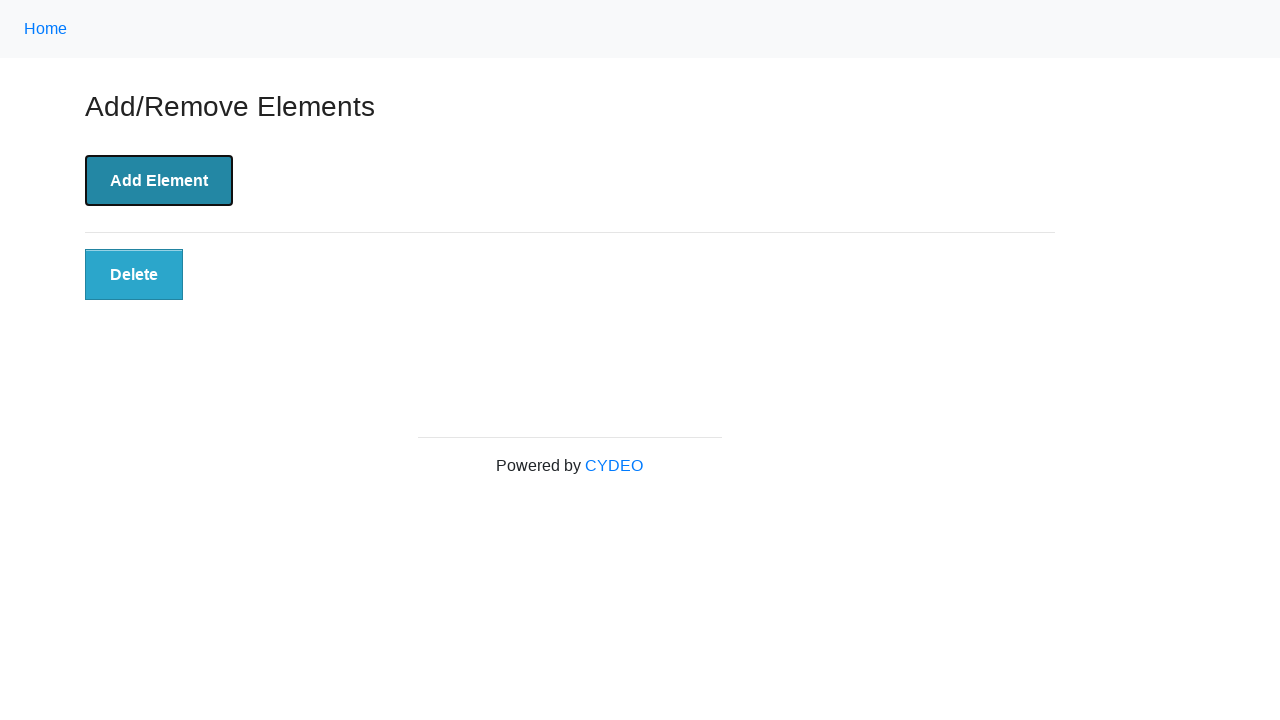

Clicked the dynamically added delete button at (134, 275) on button[class='added-manually']
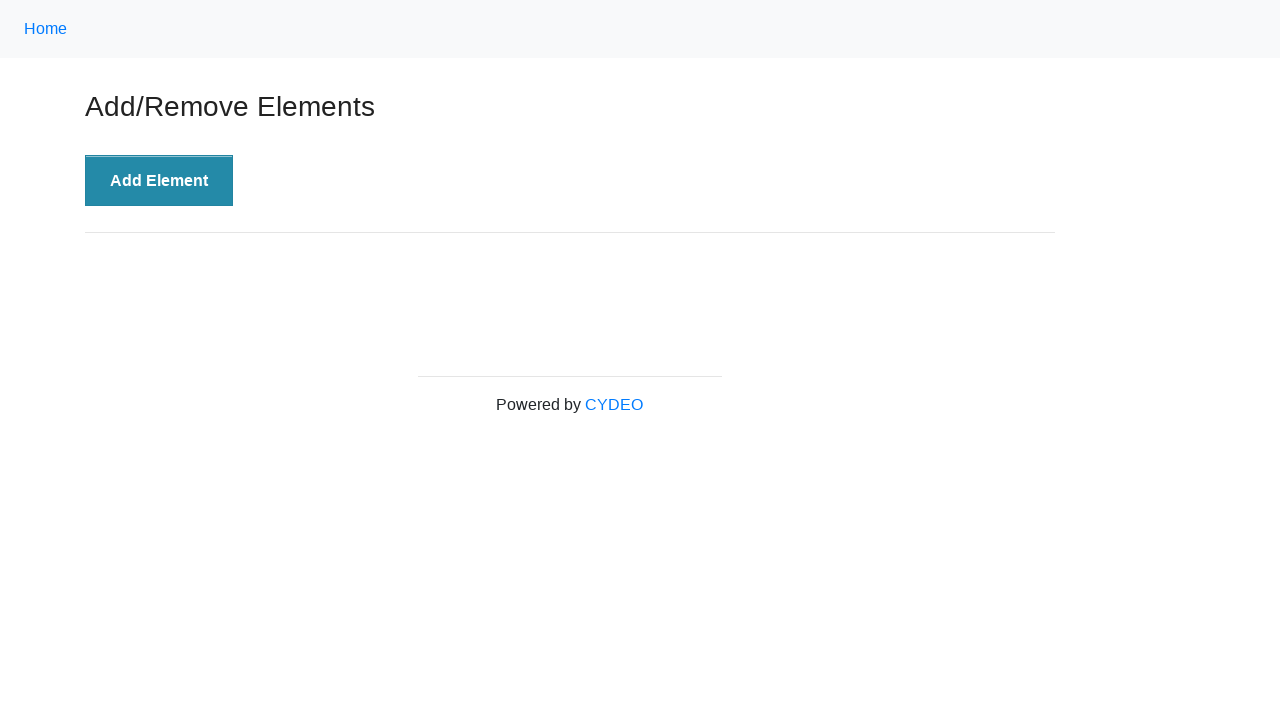

Verified the delete button was removed and is no longer present
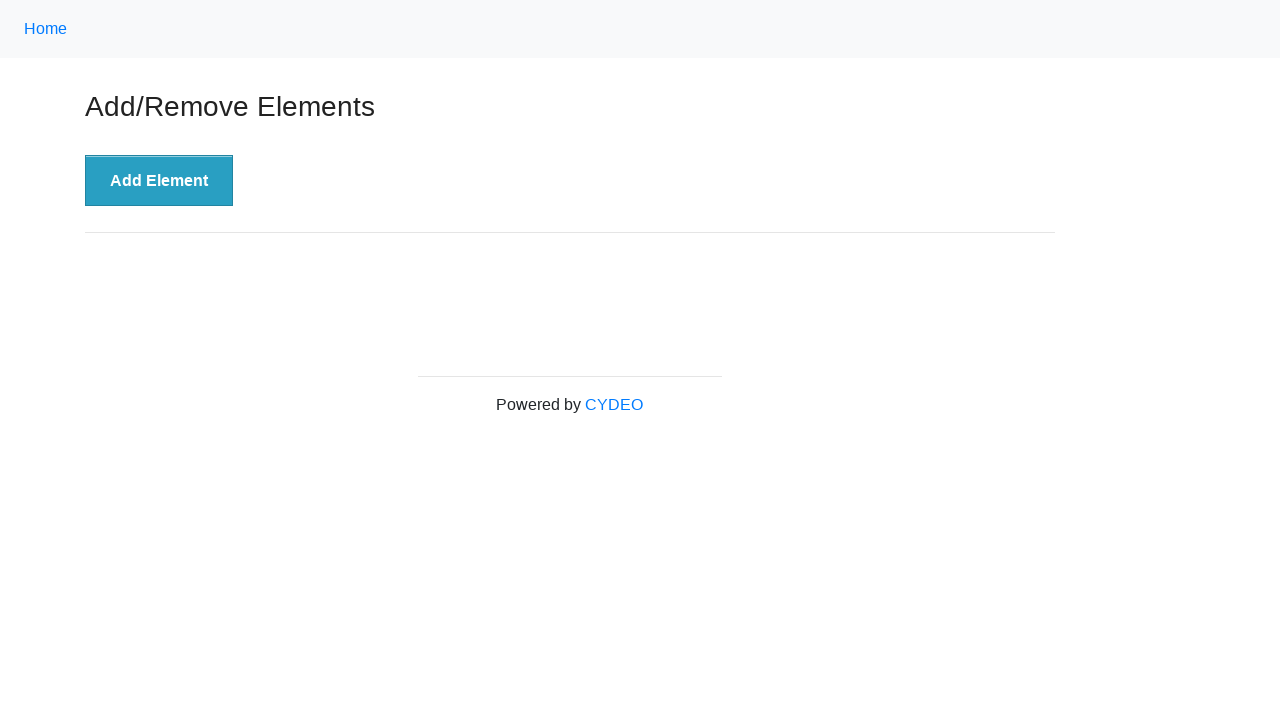

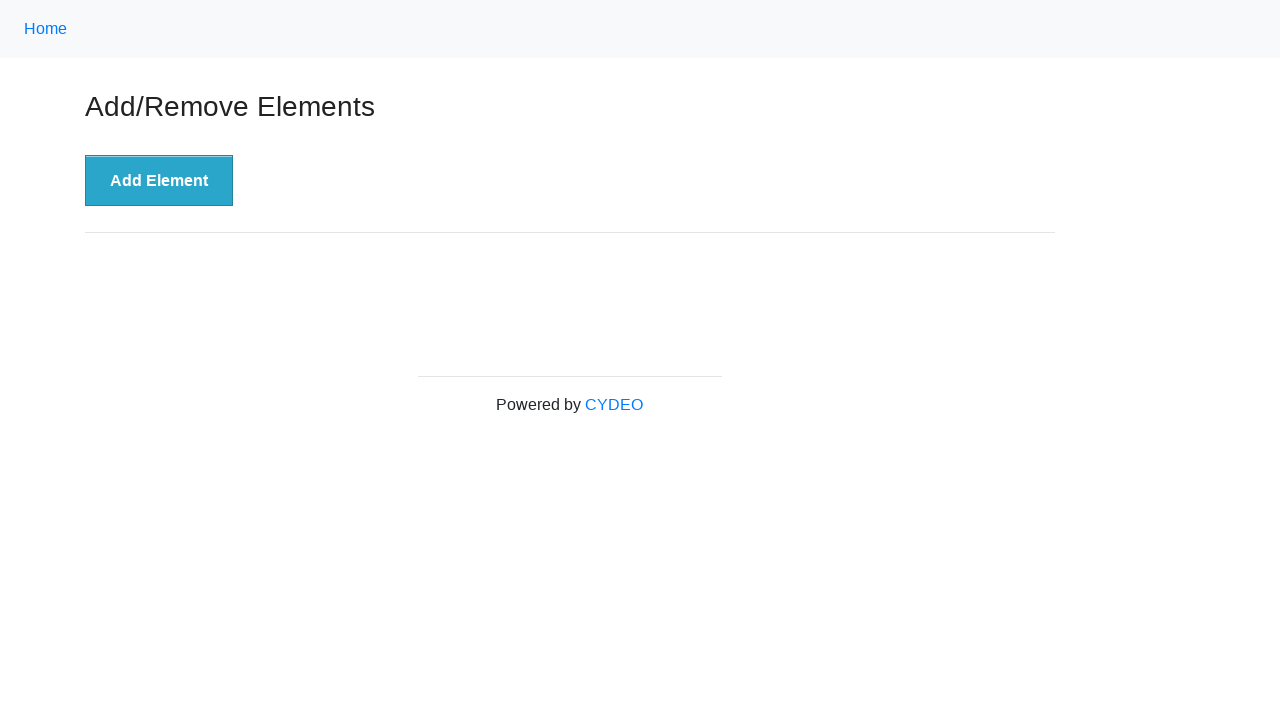